Tests iframe interaction by switching to an iframe, clicking a button inside it, then switching back to the main page and clicking a menu button

Starting URL: https://www.w3schools.com/js/tryit.asp?filename=tryjs_myfirst

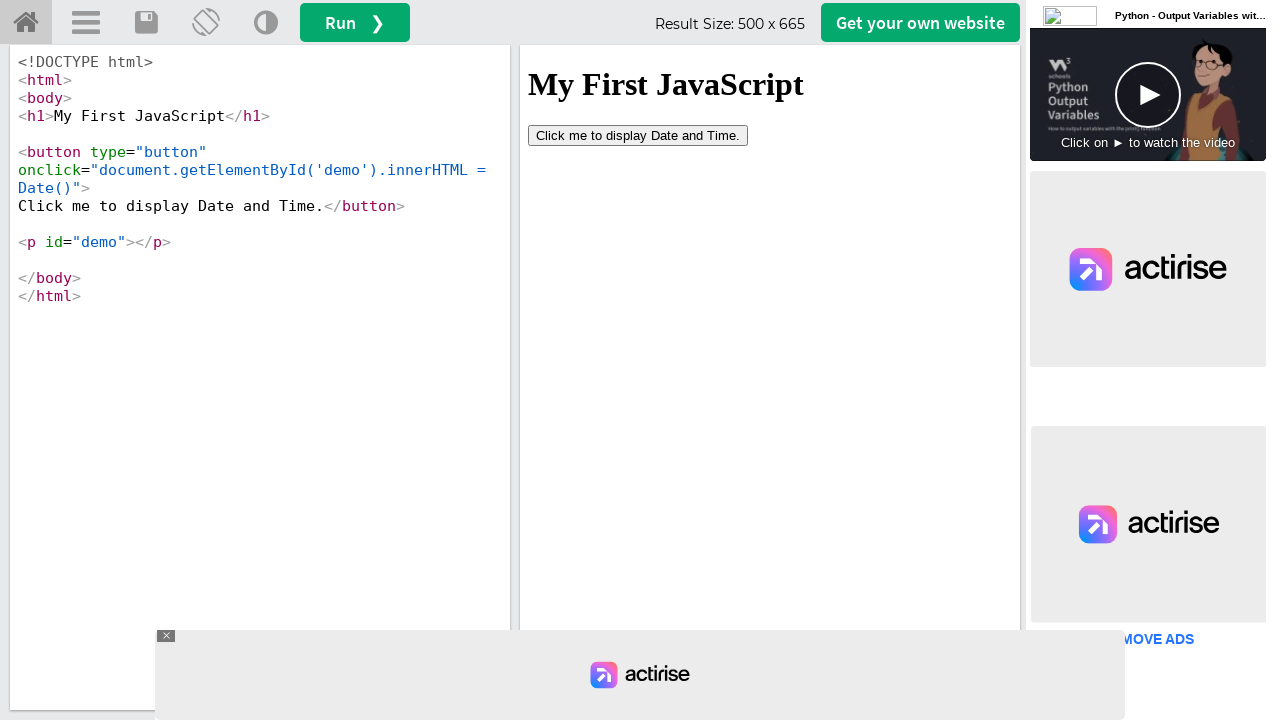

Located iframe with name 'iframeResult'
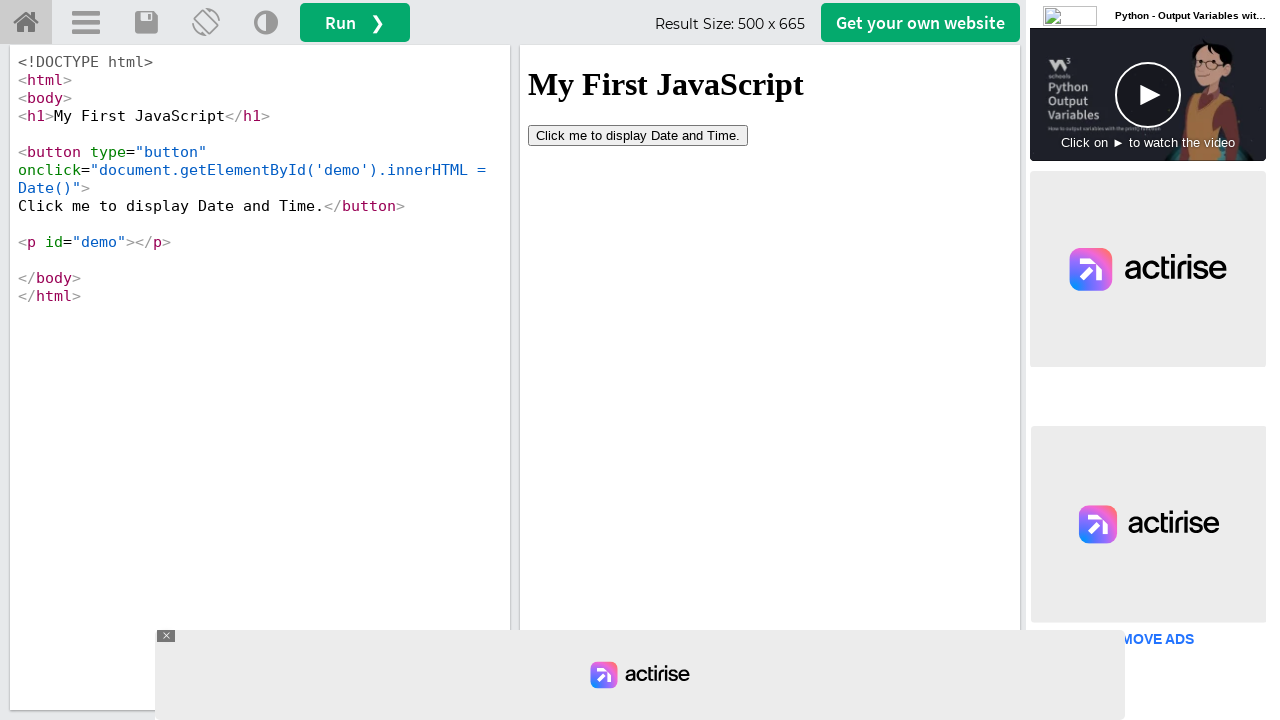

Clicked 'Click me' button inside iframe at (638, 135) on button:has-text('Click me')
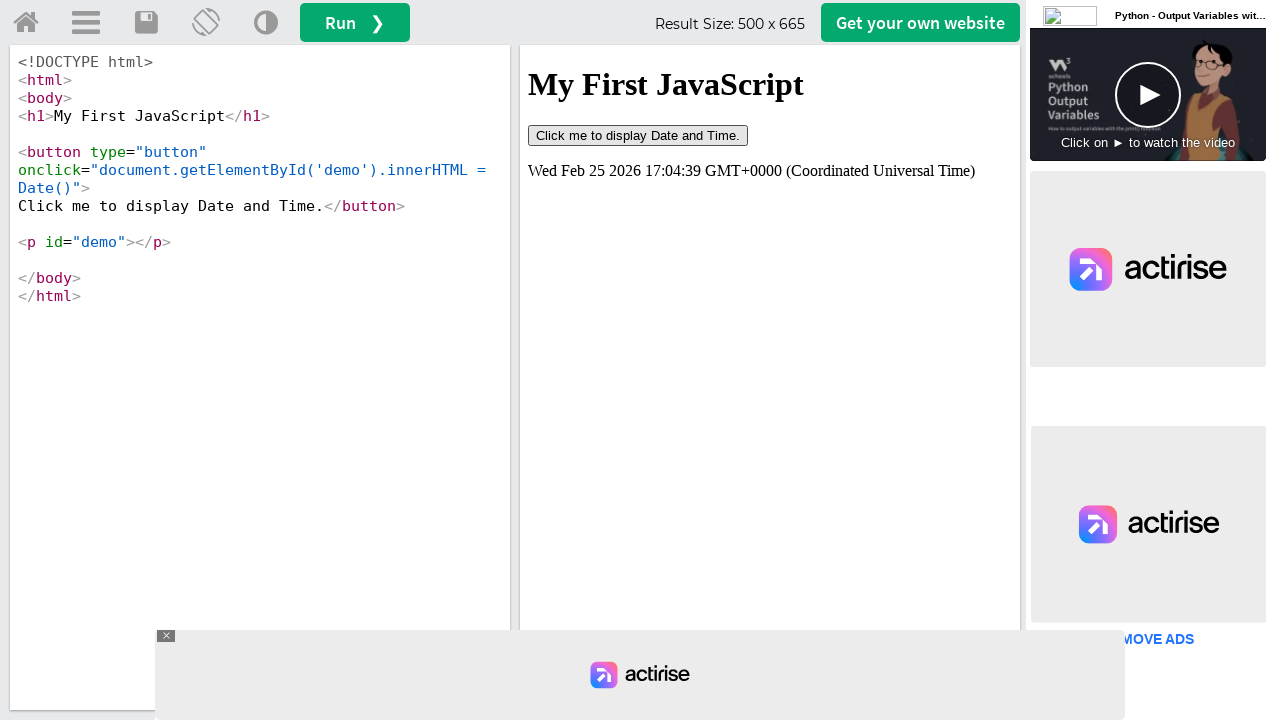

Clicked menu button on main page after switching back from iframe at (86, 23) on a#menuButton
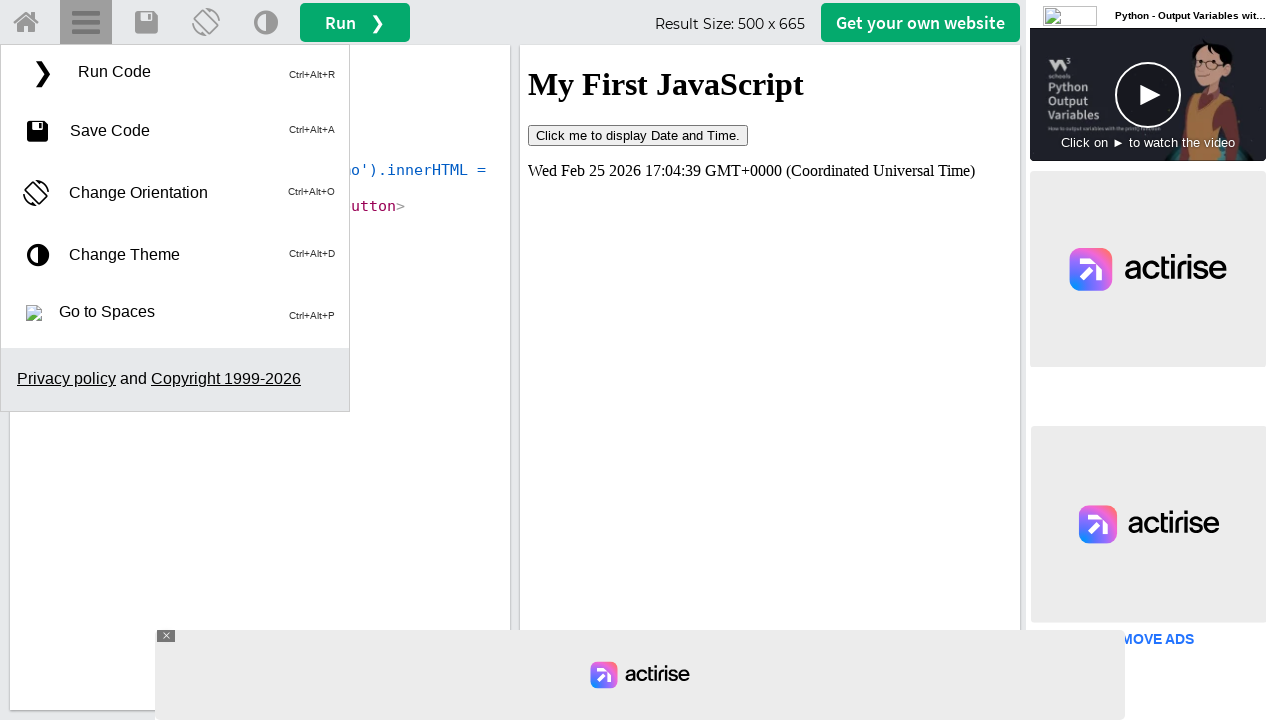

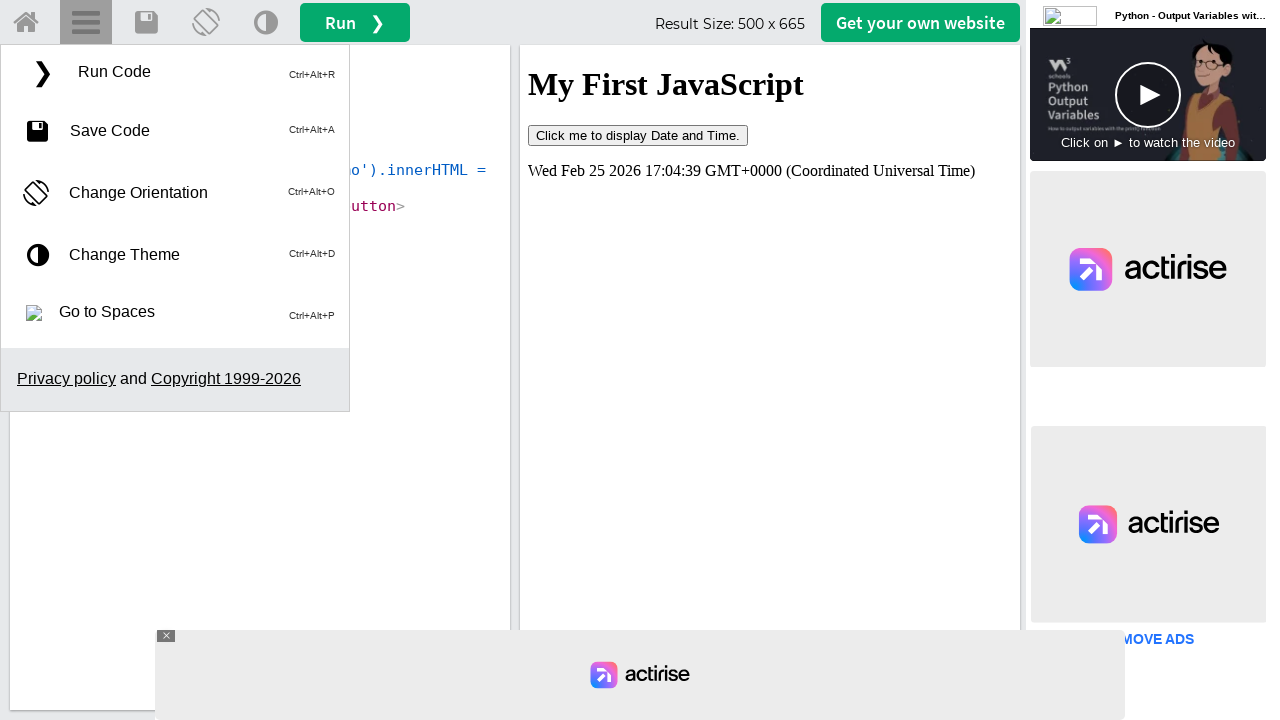